Navigates to the OrangeHRM demo site and verifies the page loads by checking the title is present

Starting URL: https://opensource-demo.orangehrmlive.com

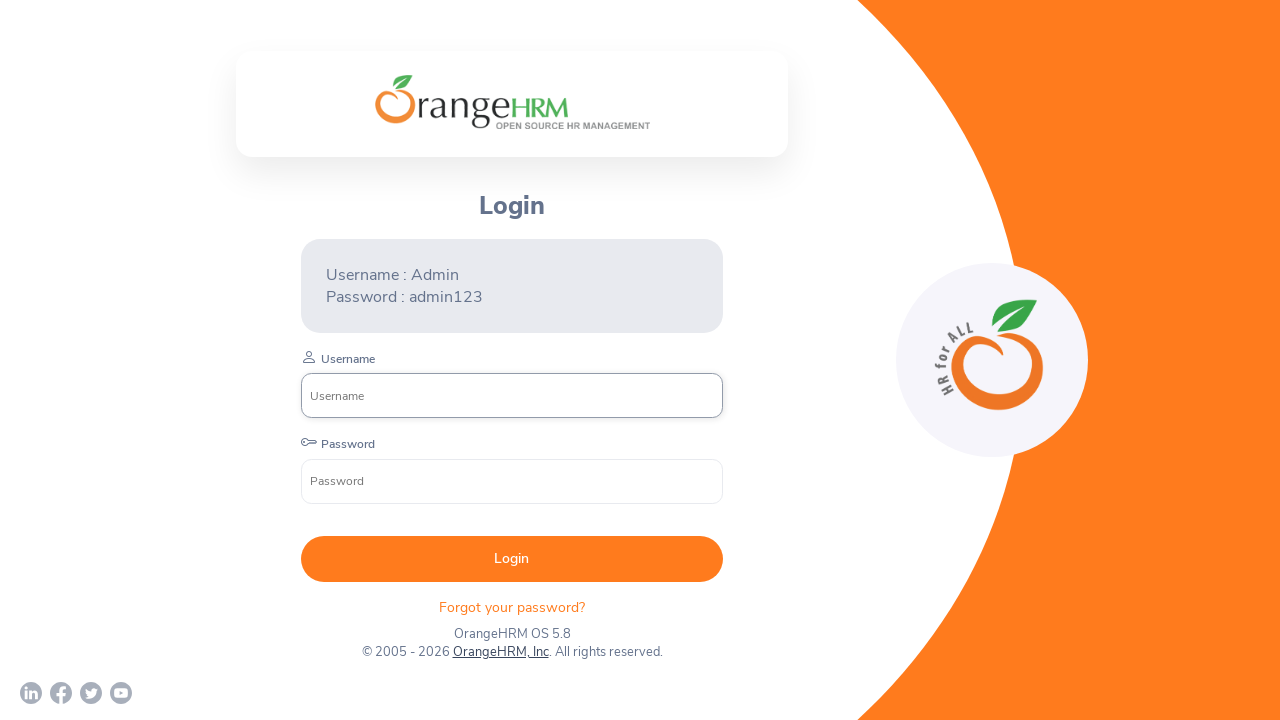

Waited for page to reach domcontentloaded state
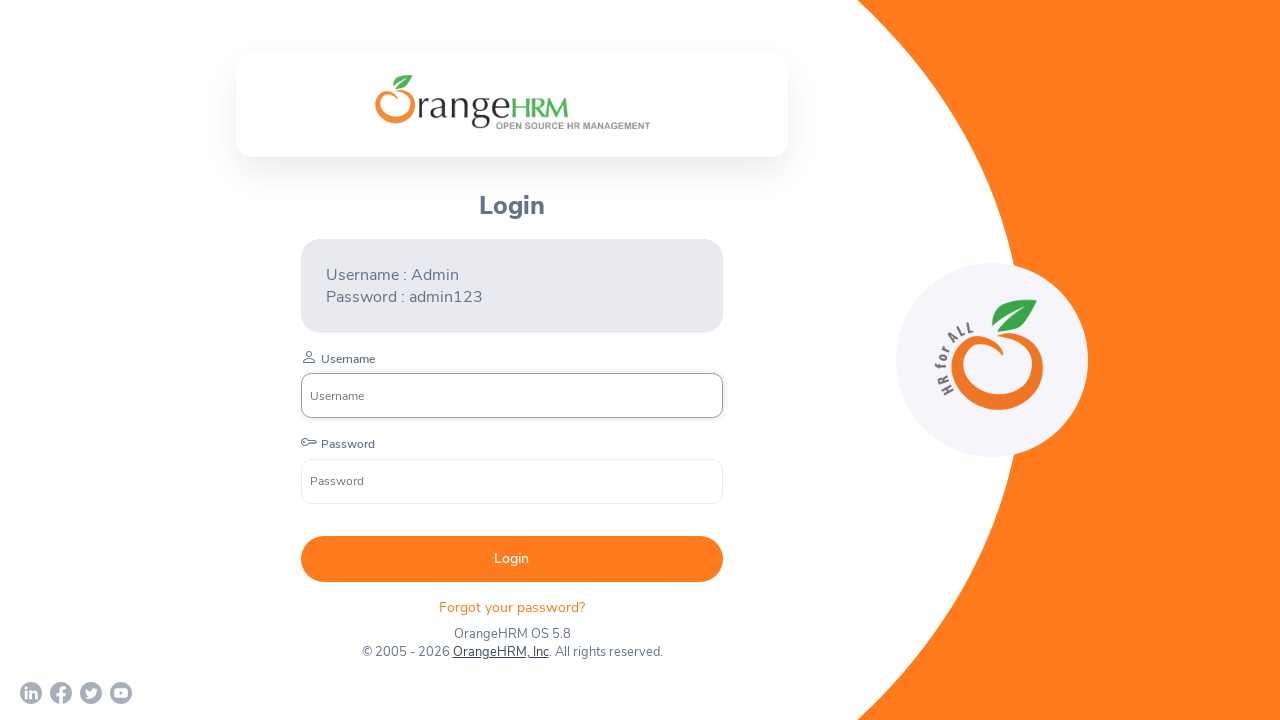

Retrieved page title
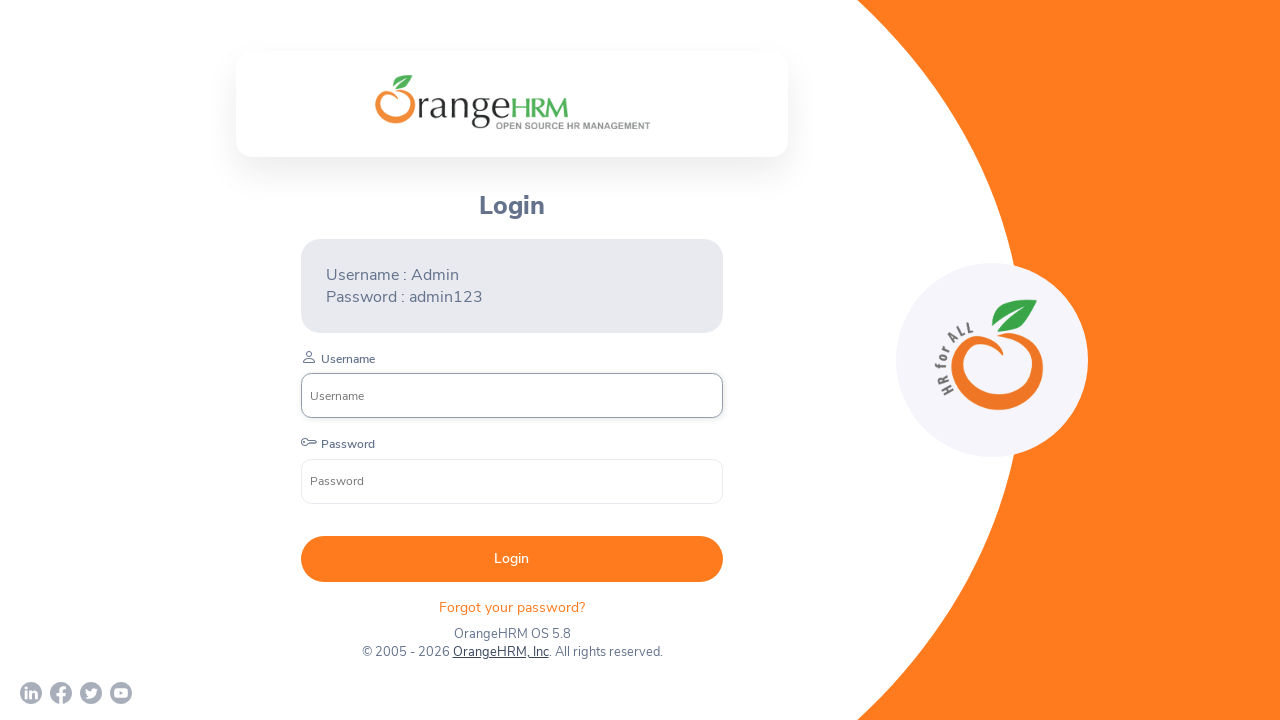

Verified that page title is not empty - assertion passed
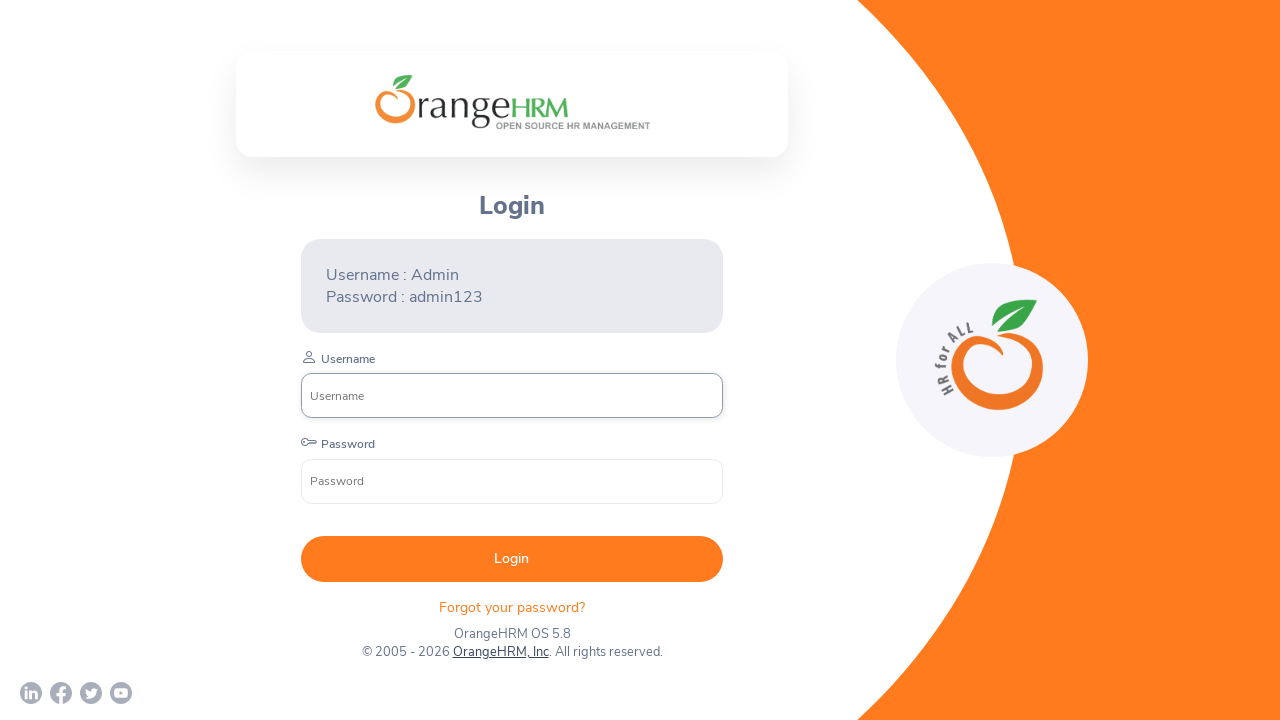

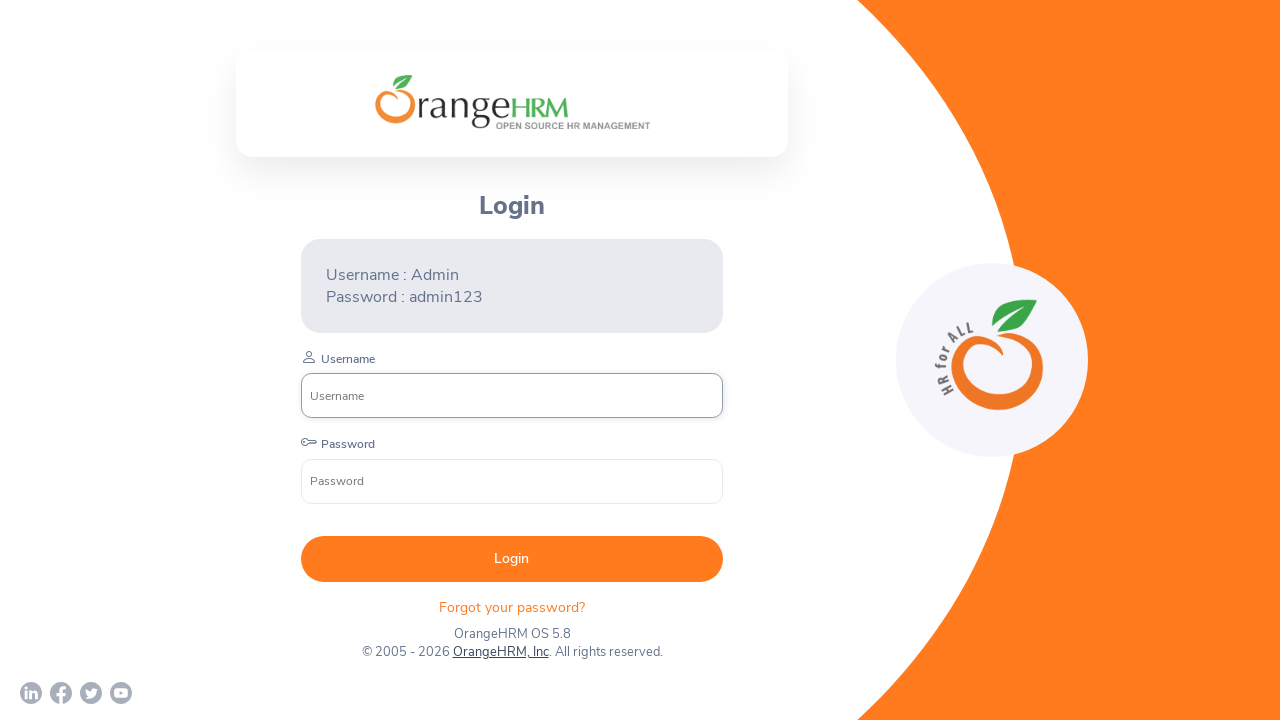